Navigates to the omayo blogspot test page and waits for it to load. This is a minimal smoke test verifying the page is accessible.

Starting URL: https://omayo.blogspot.com/

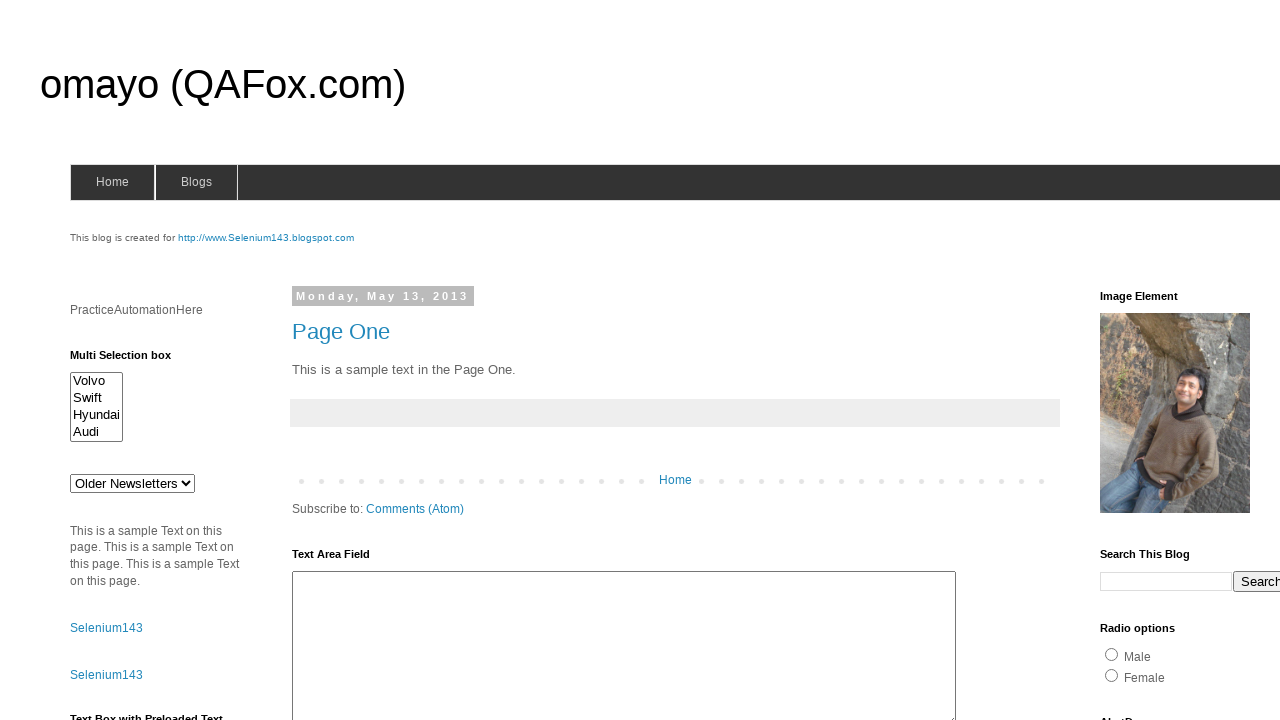

Navigated to omayo blogspot test page
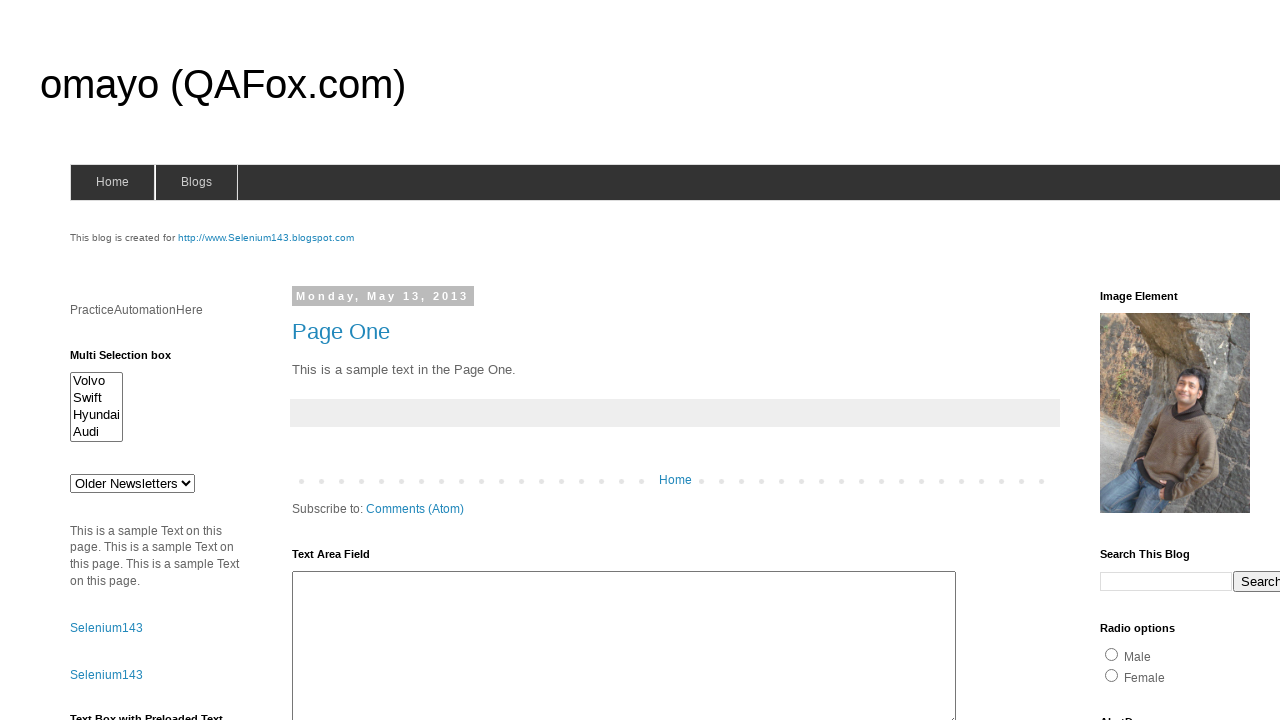

Page DOM content loaded successfully
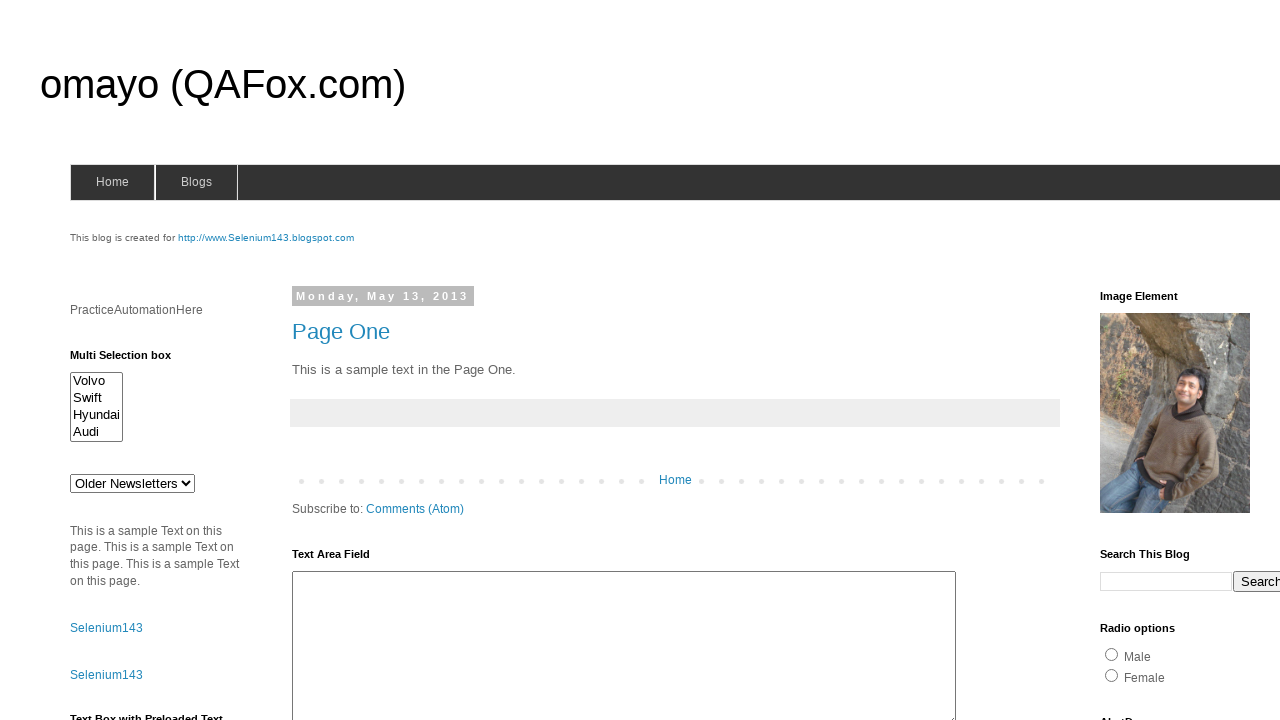

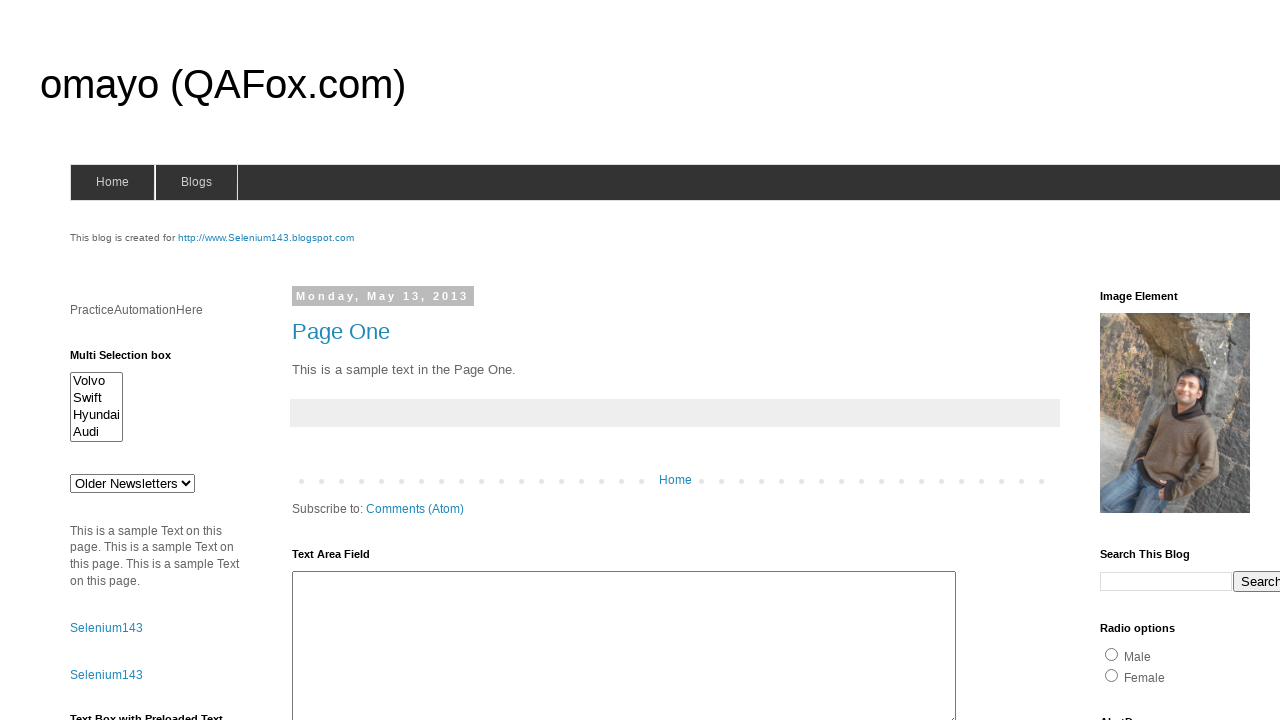